Tests an explicit wait scenario where the script waits for a price to change to $100, then clicks a button, calculates a mathematical formula based on a displayed value, enters the answer, and submits.

Starting URL: http://suninjuly.github.io/explicit_wait2.html

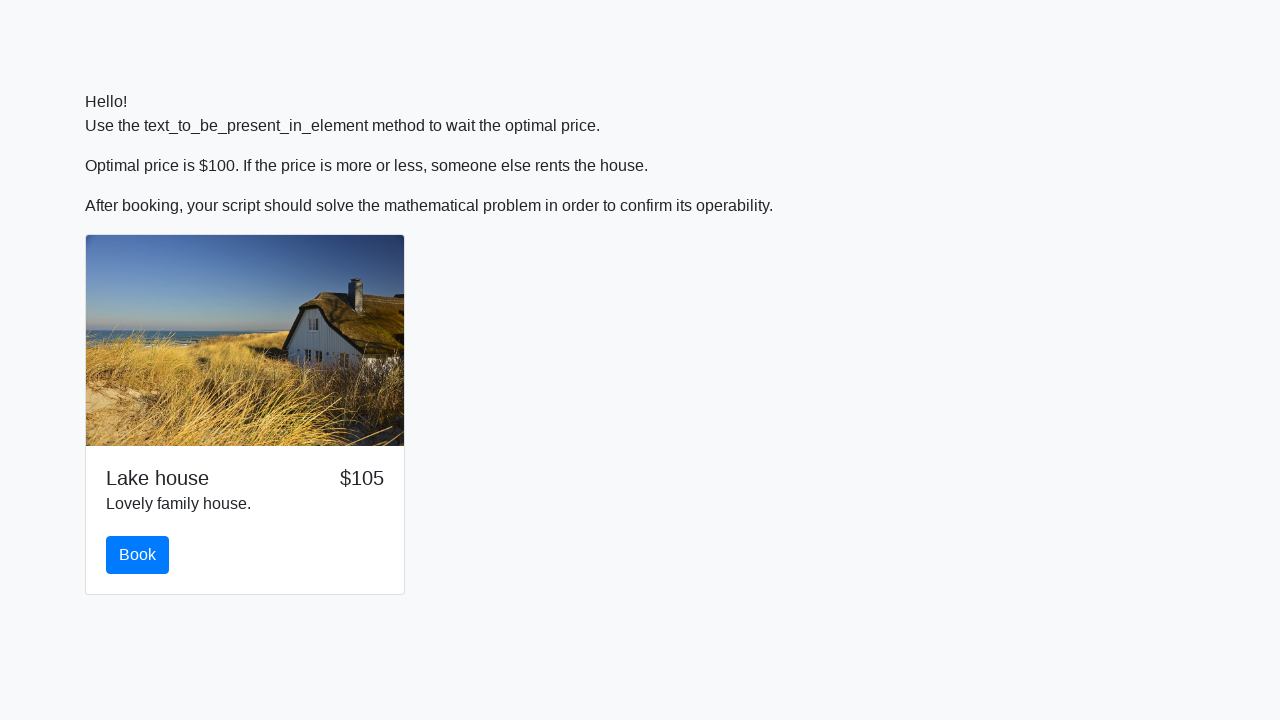

Waited for price to change to $100
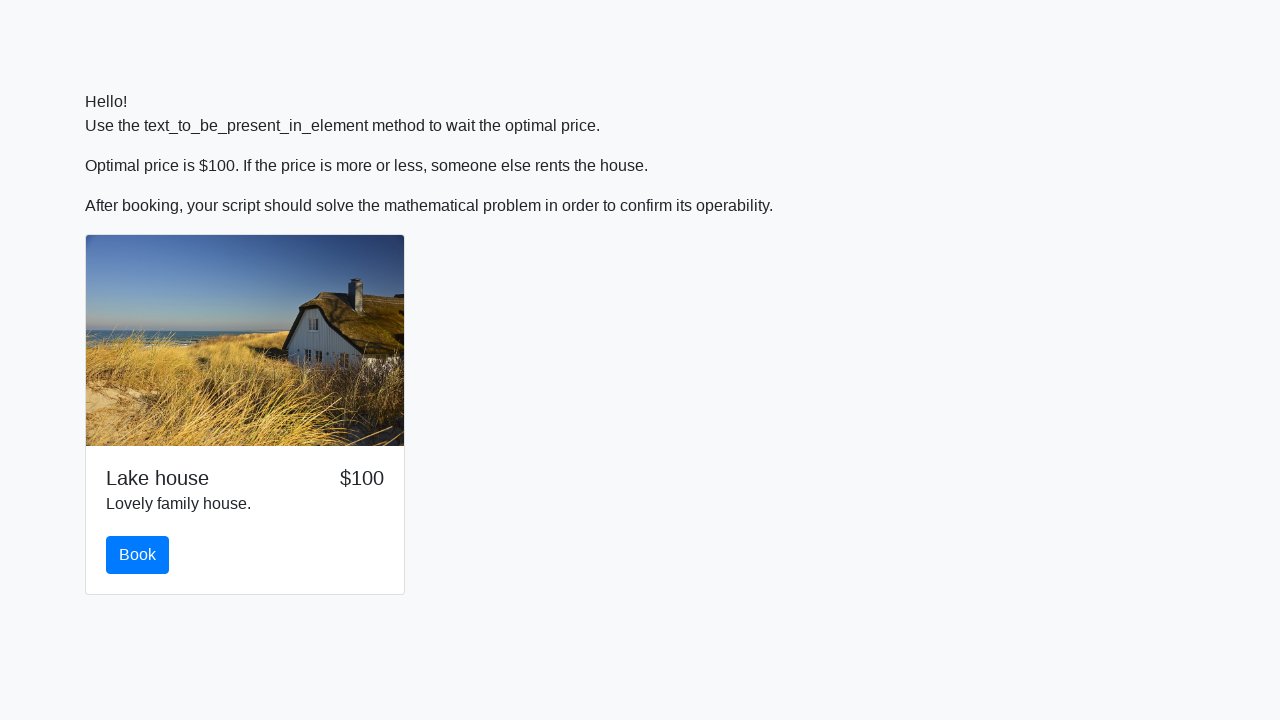

Clicked the primary button at (138, 555) on .btn.btn-primary
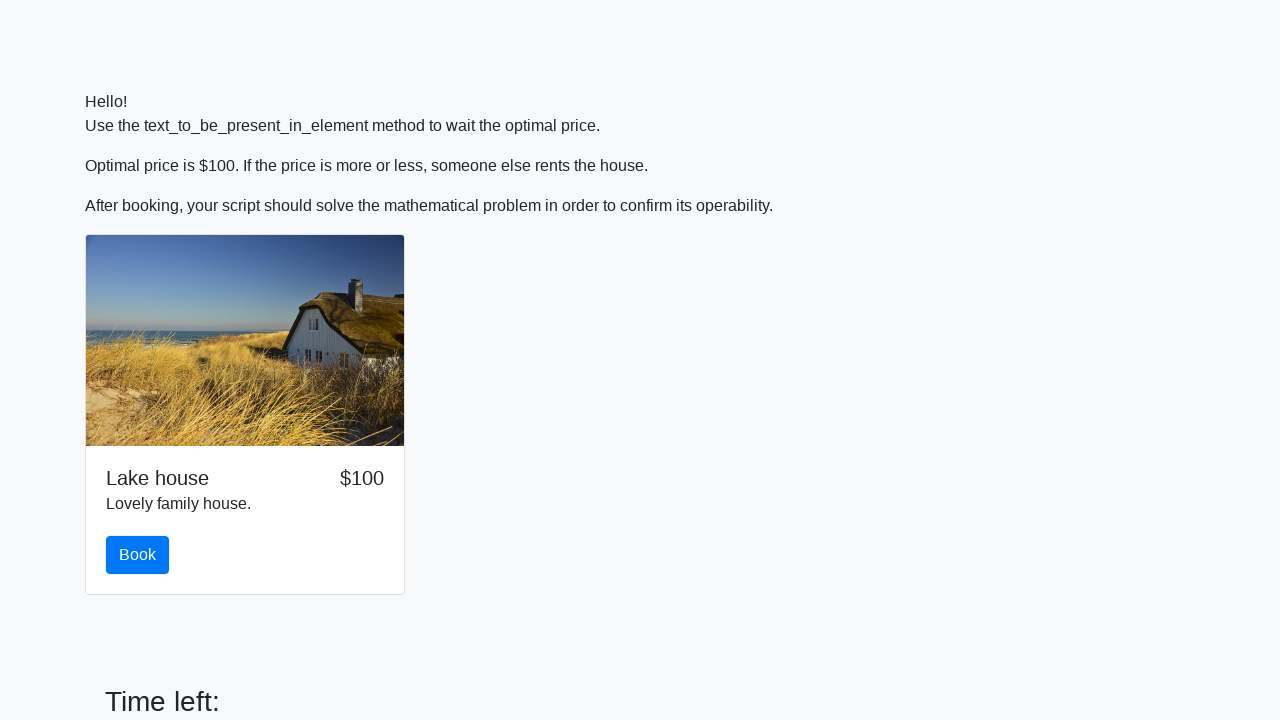

Retrieved input value for calculation
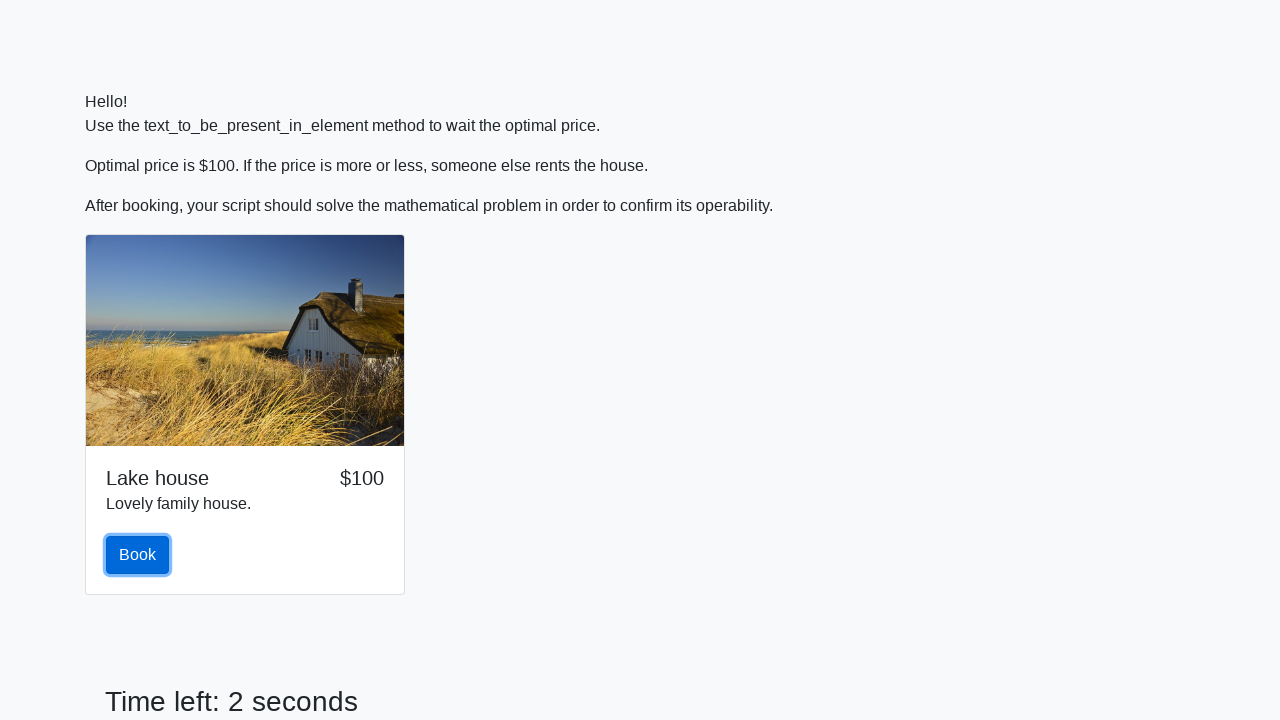

Calculated answer using formula log(abs(12*sin(x))): -1.5525862828956698
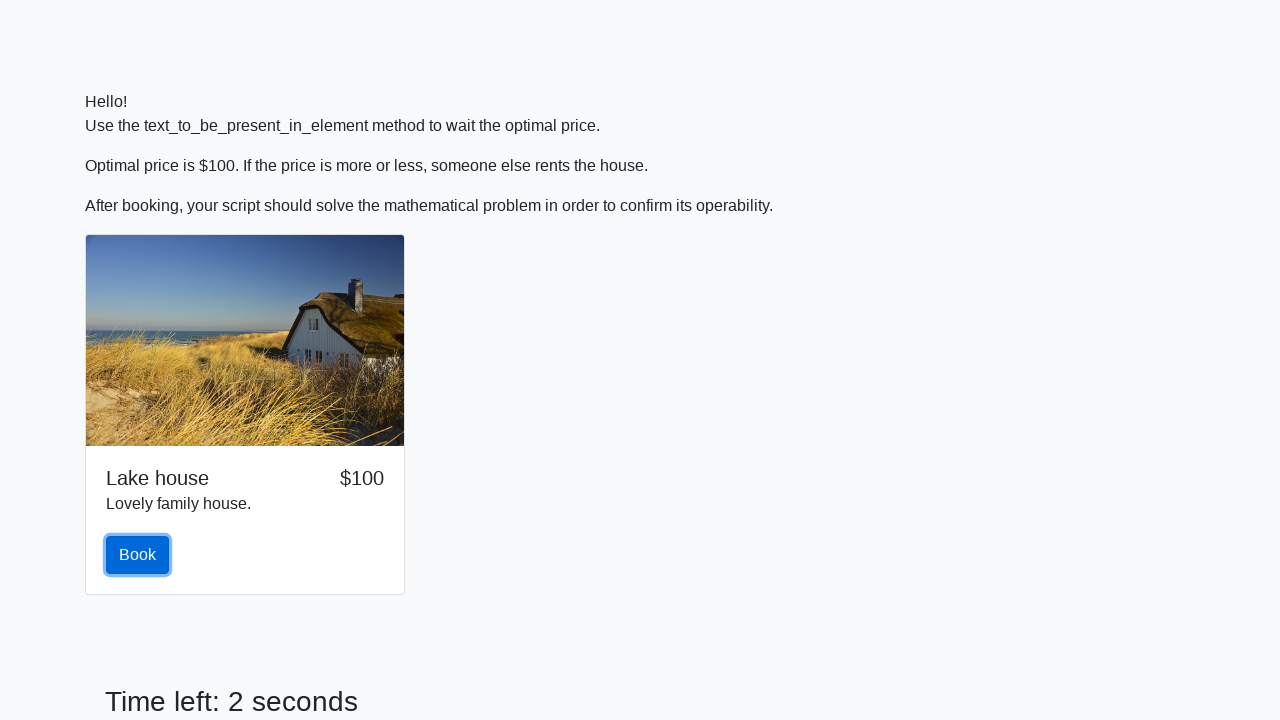

Filled answer field with calculated value on #answer
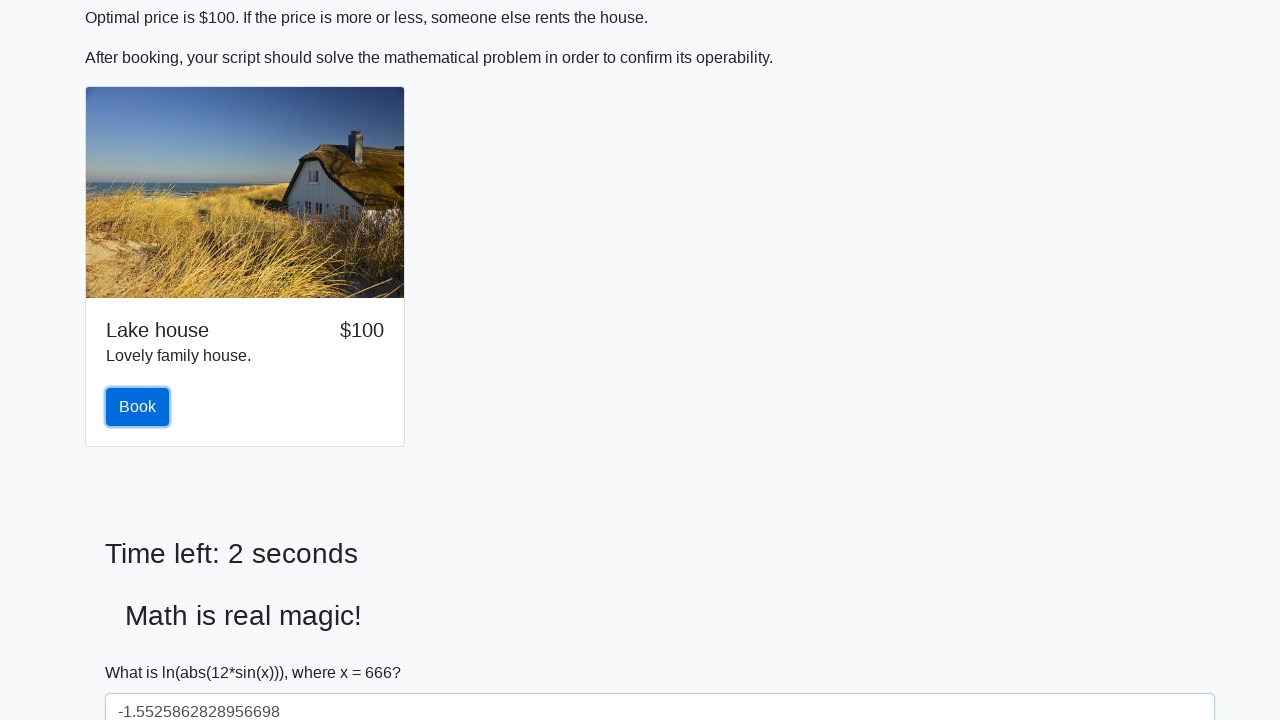

Clicked the solve button to submit at (143, 651) on #solve
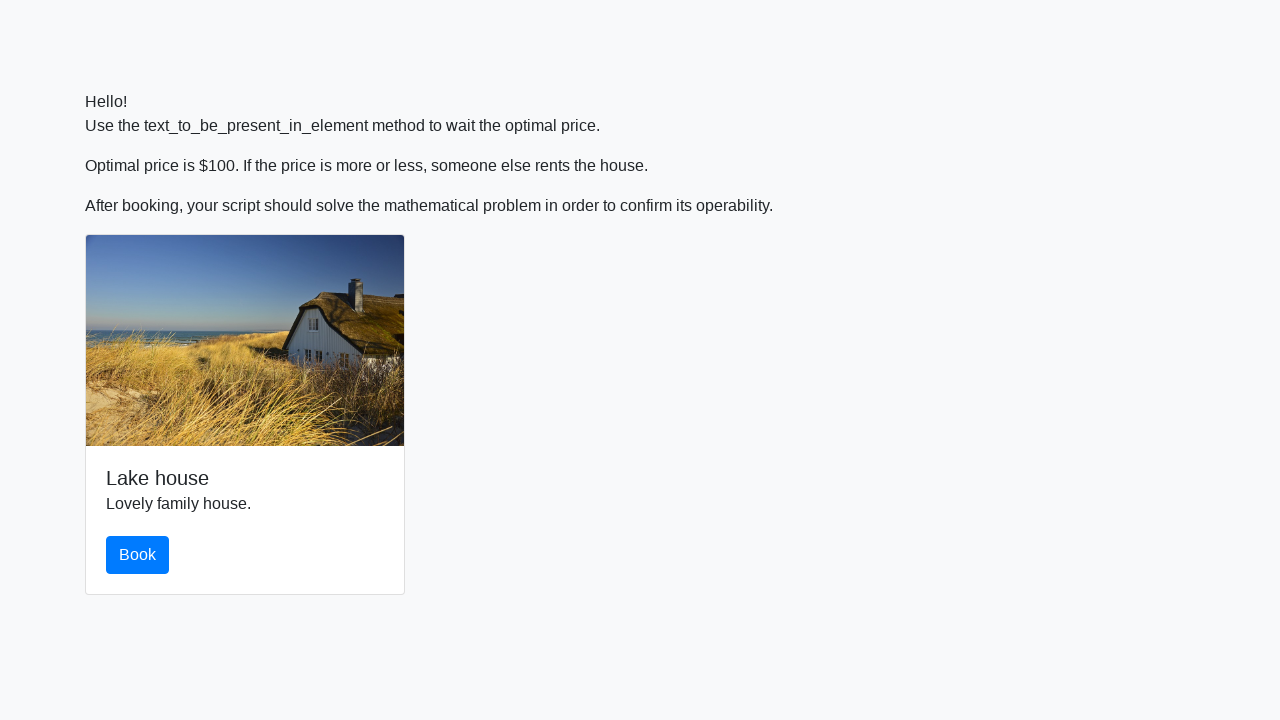

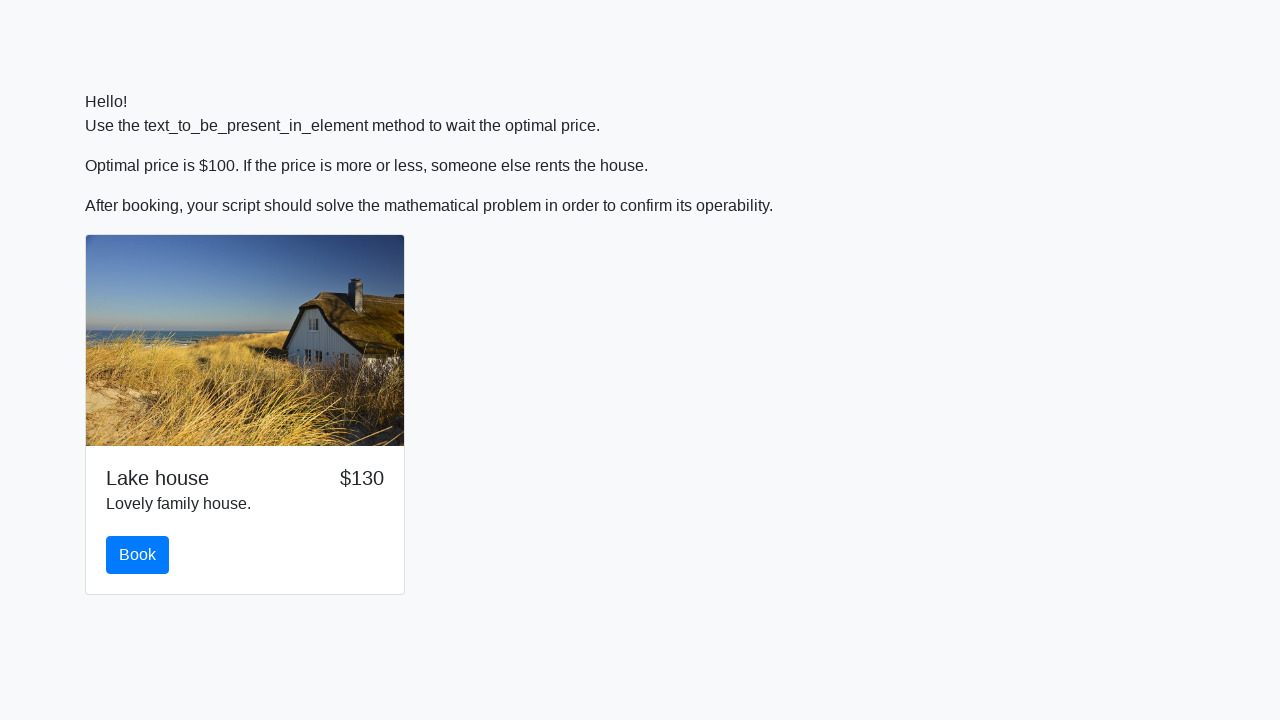